Tests the green loading button using implicit waits to verify the loading state and successful completion message.

Starting URL: https://kristinek.github.io/site/examples/loading_color

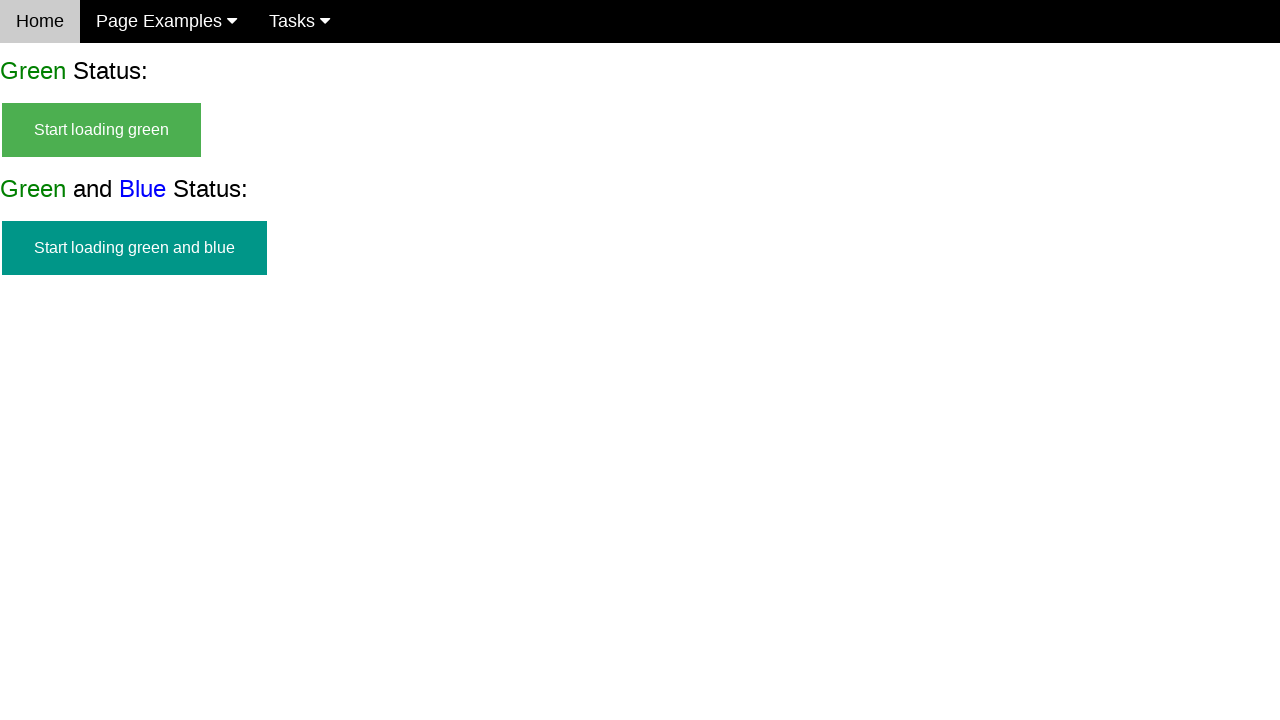

Clicked green start loading button at (102, 130) on #start_green
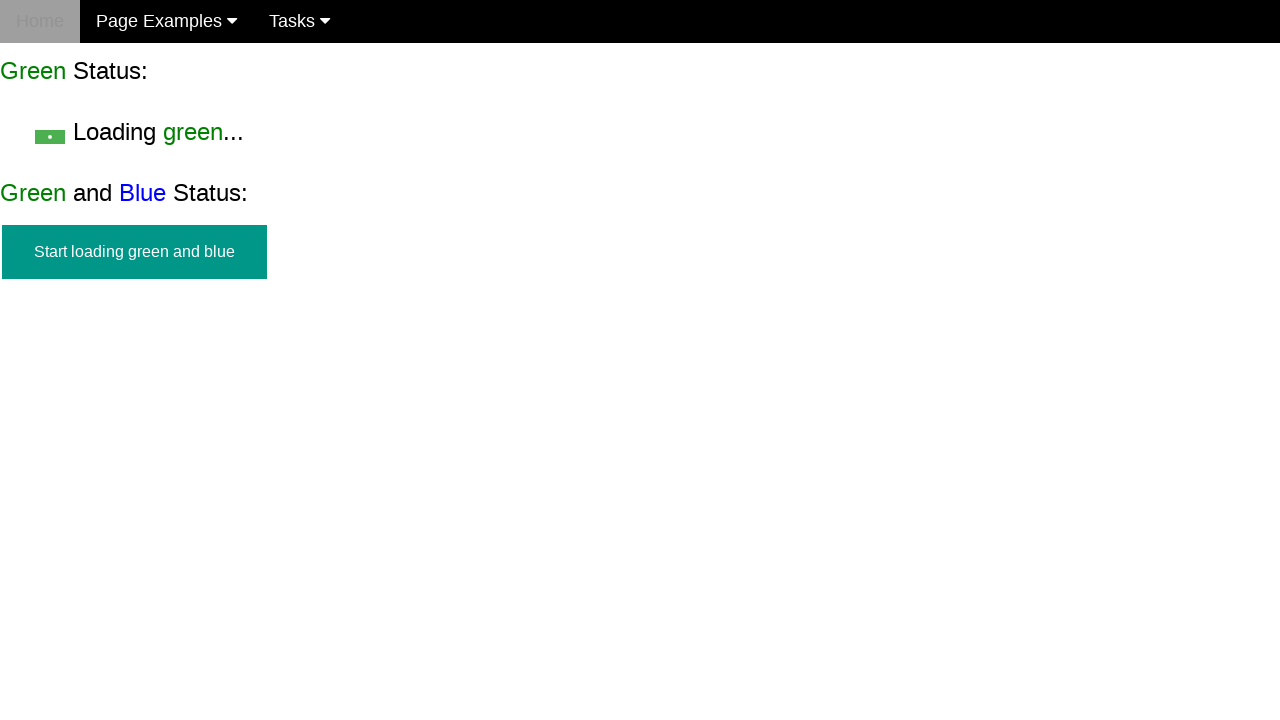

Loading state element became visible
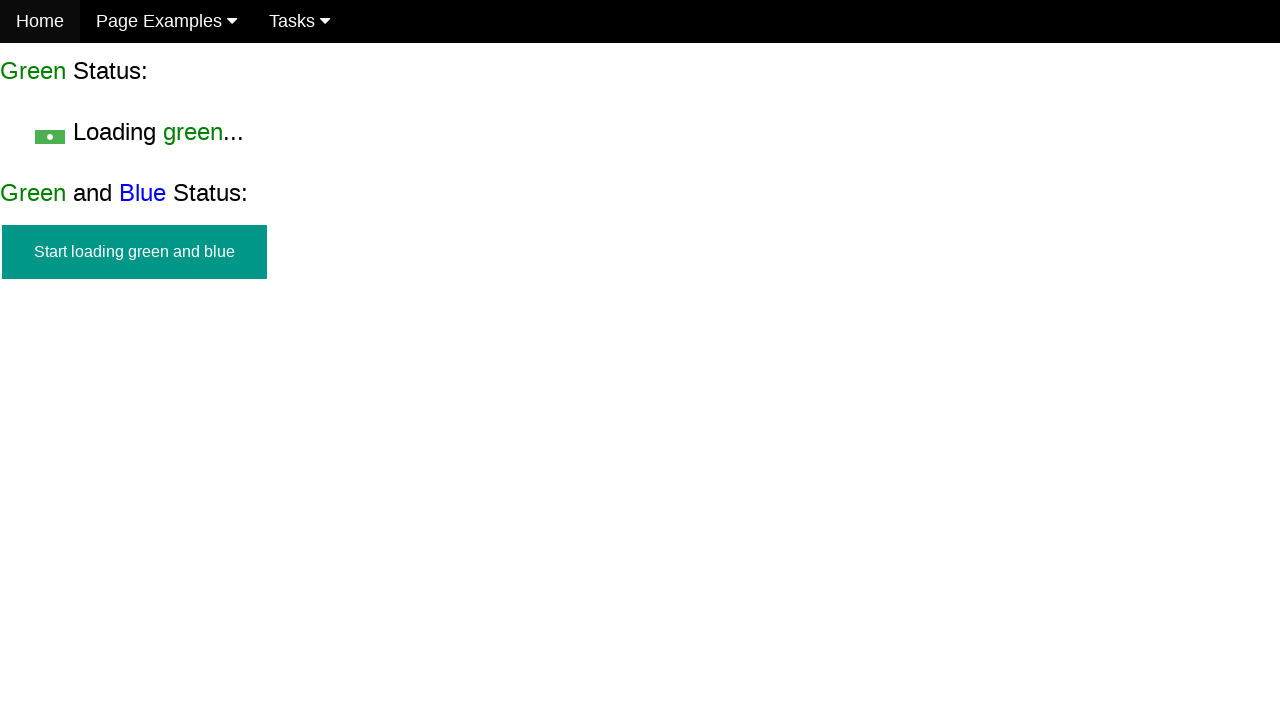

Verified loading state element is visible
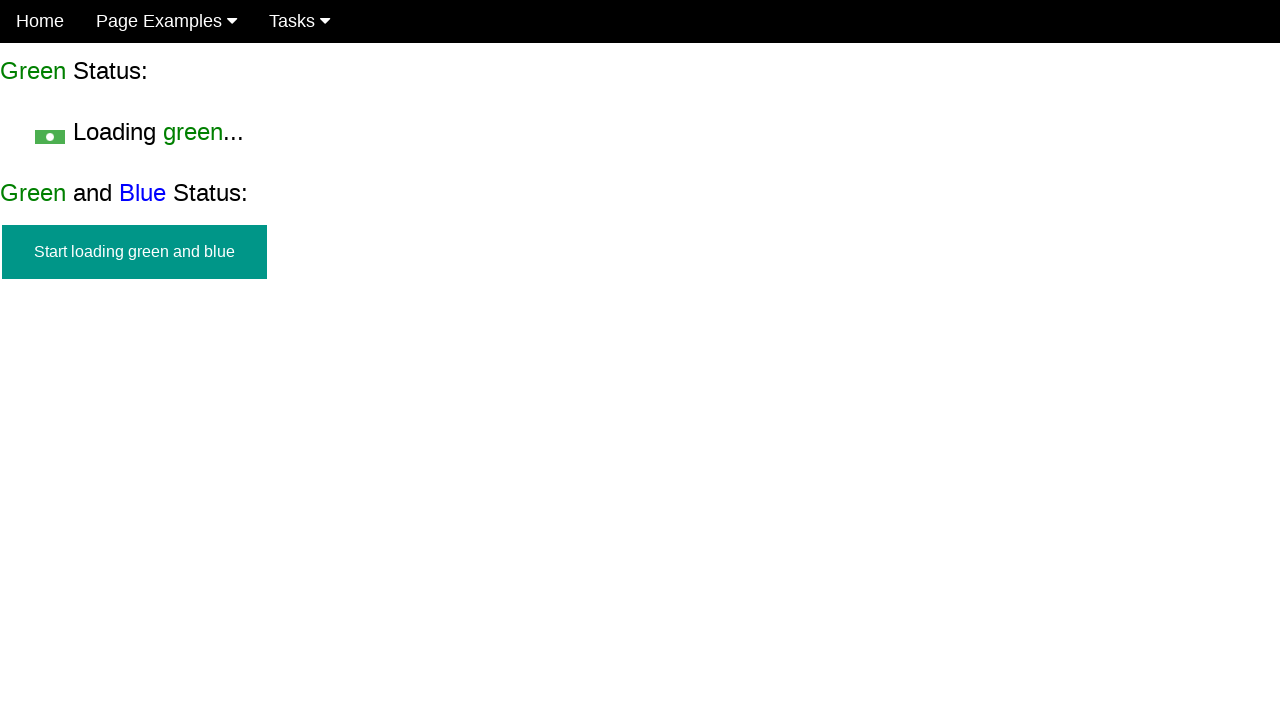

Verified start button is no longer visible
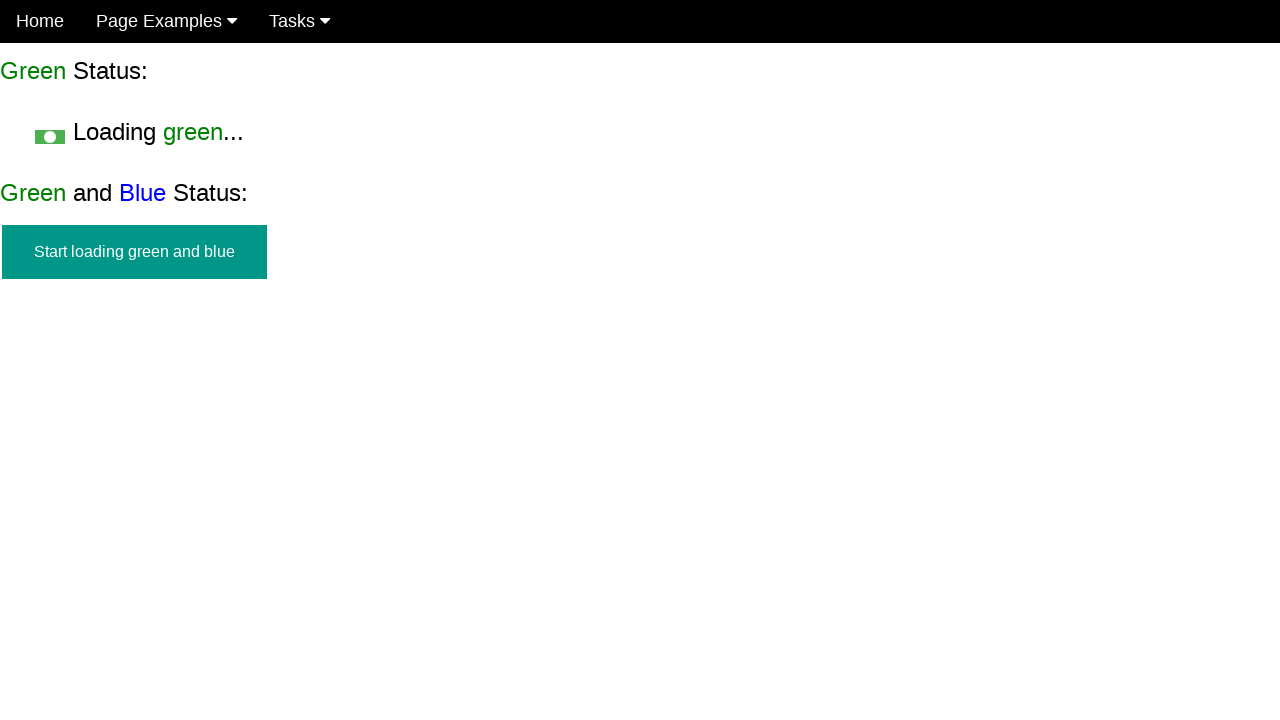

Completion message element became visible after loading
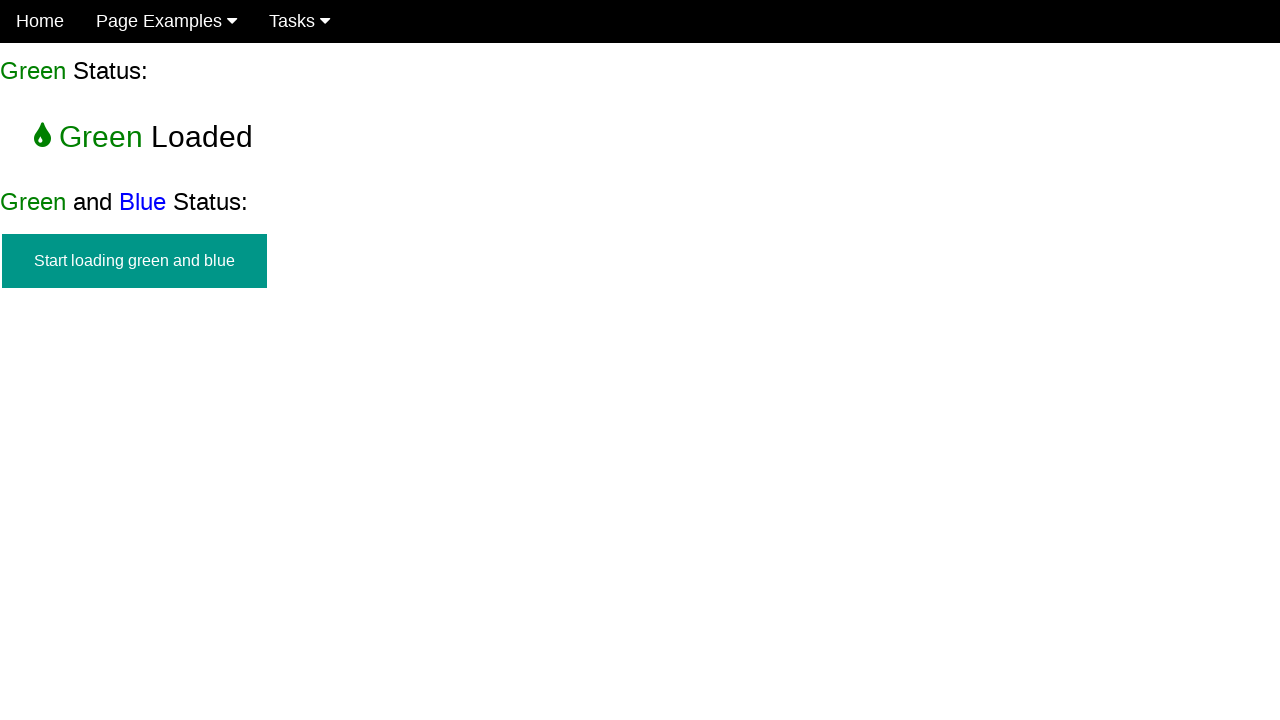

Verified completion message is visible
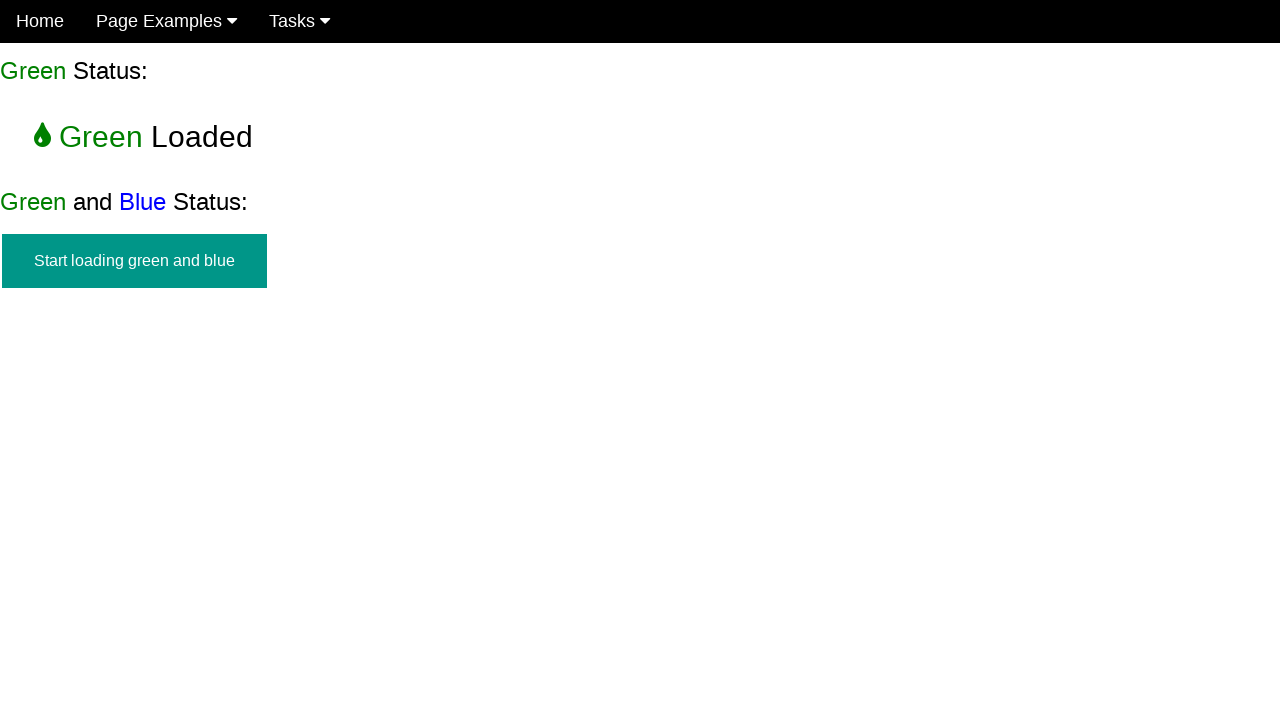

Verified start button is not visible in final state
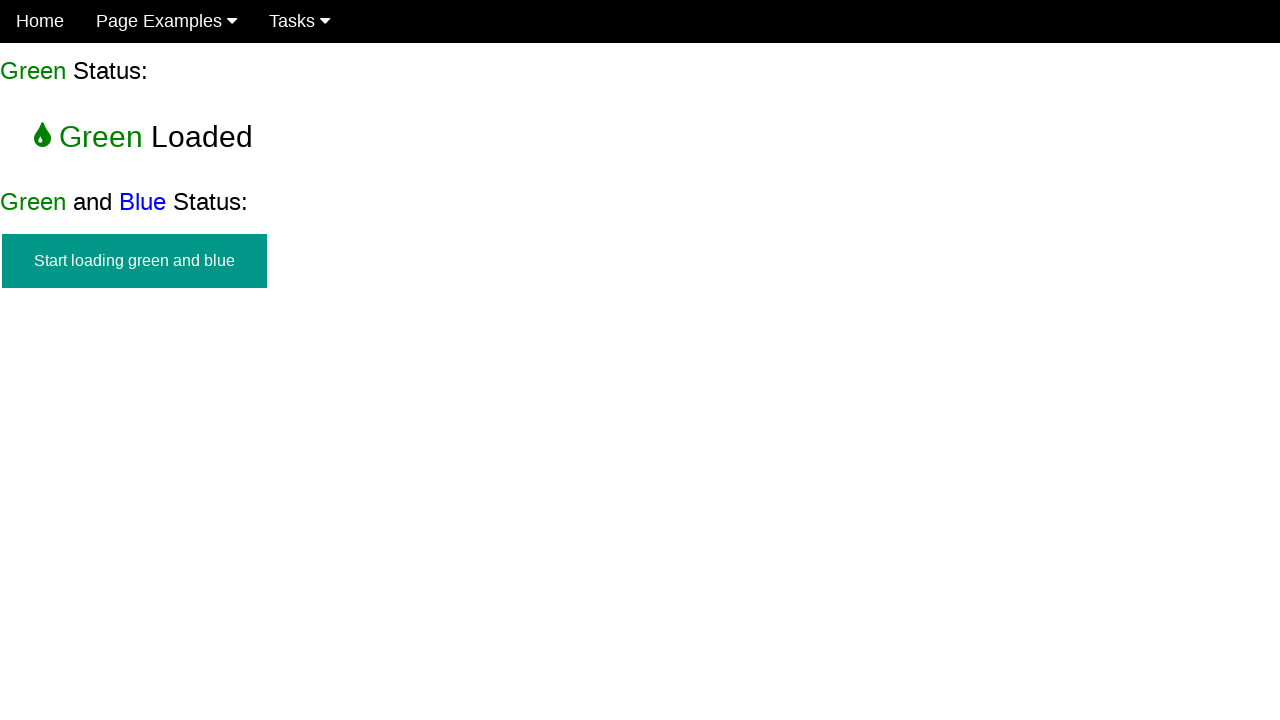

Verified loading state element is not visible in final state
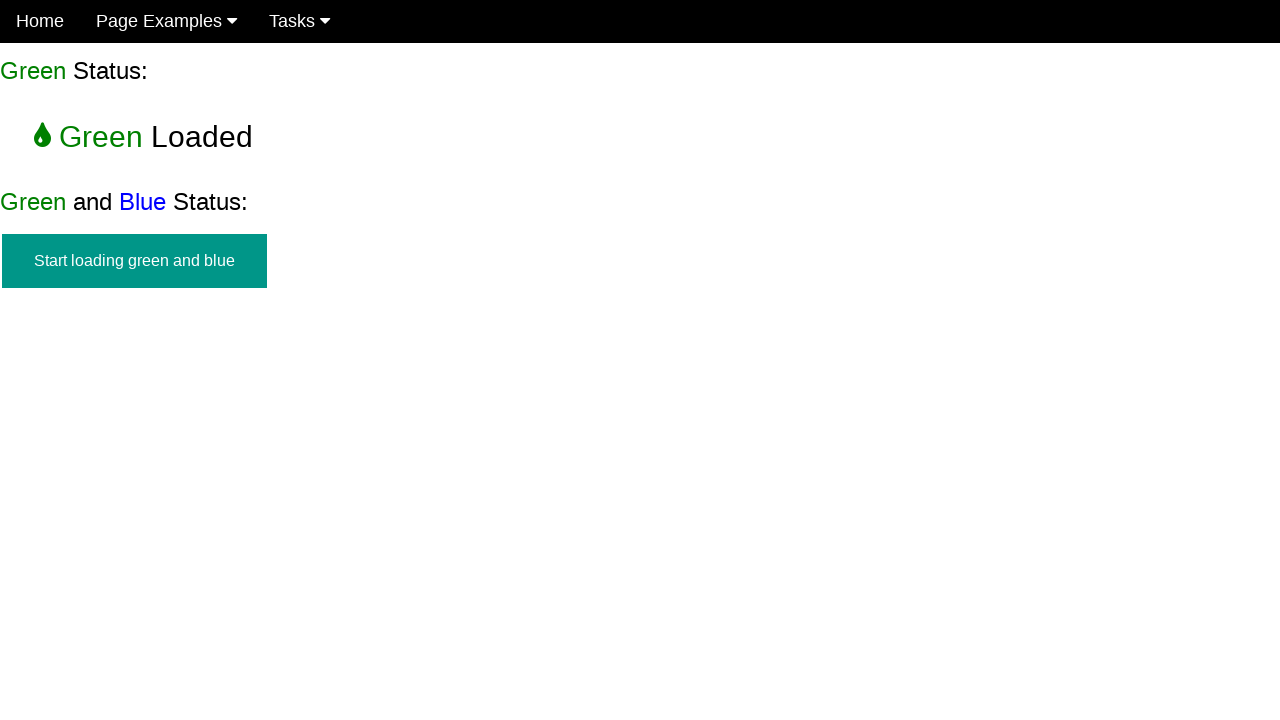

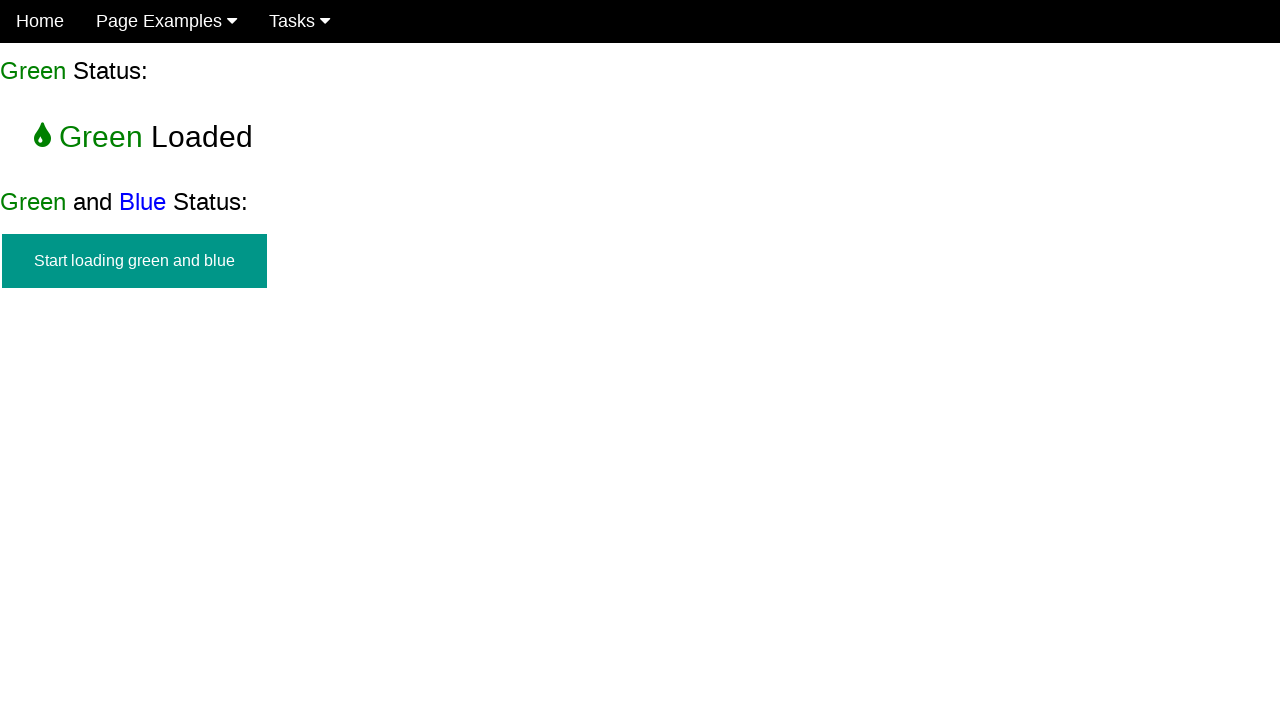